Tests product search and add to cart functionality by searching for products, verifying count, and adding multiple items to cart

Starting URL: https://rahulshettyacademy.com/seleniumPractise/#/

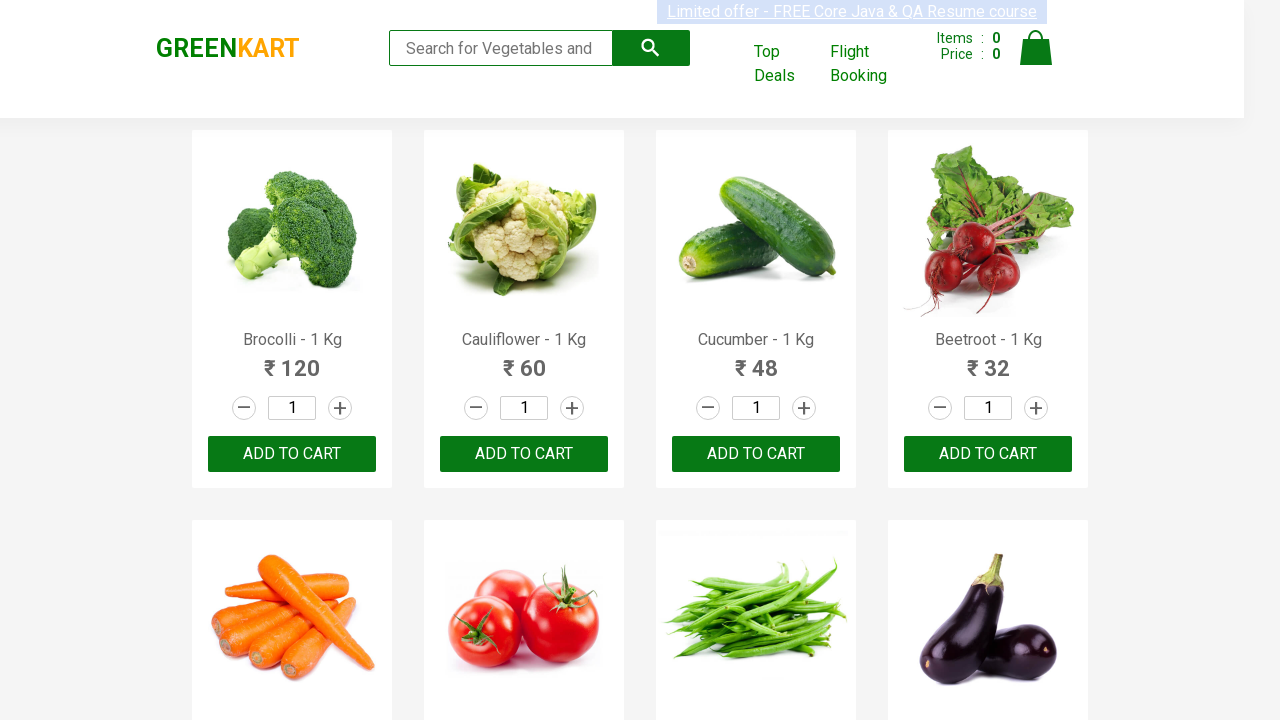

Filled search field with 'ca' on .search-keyword
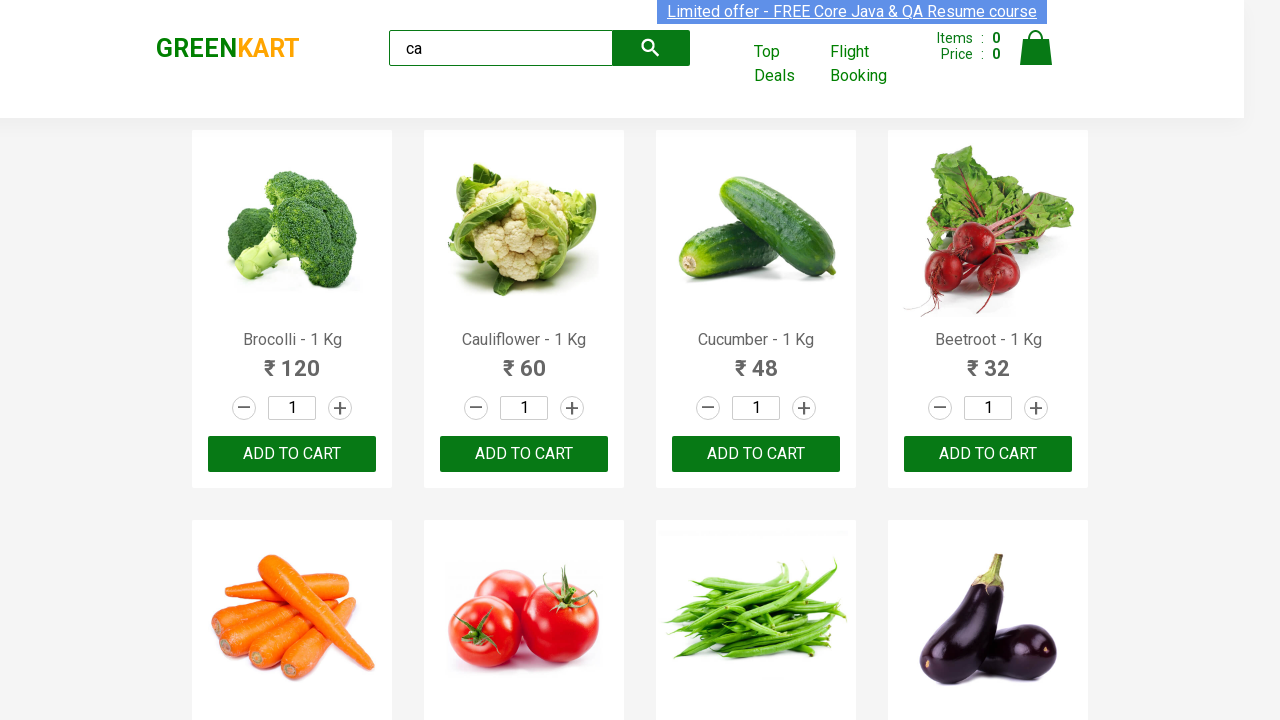

Waited 2 seconds for products to load
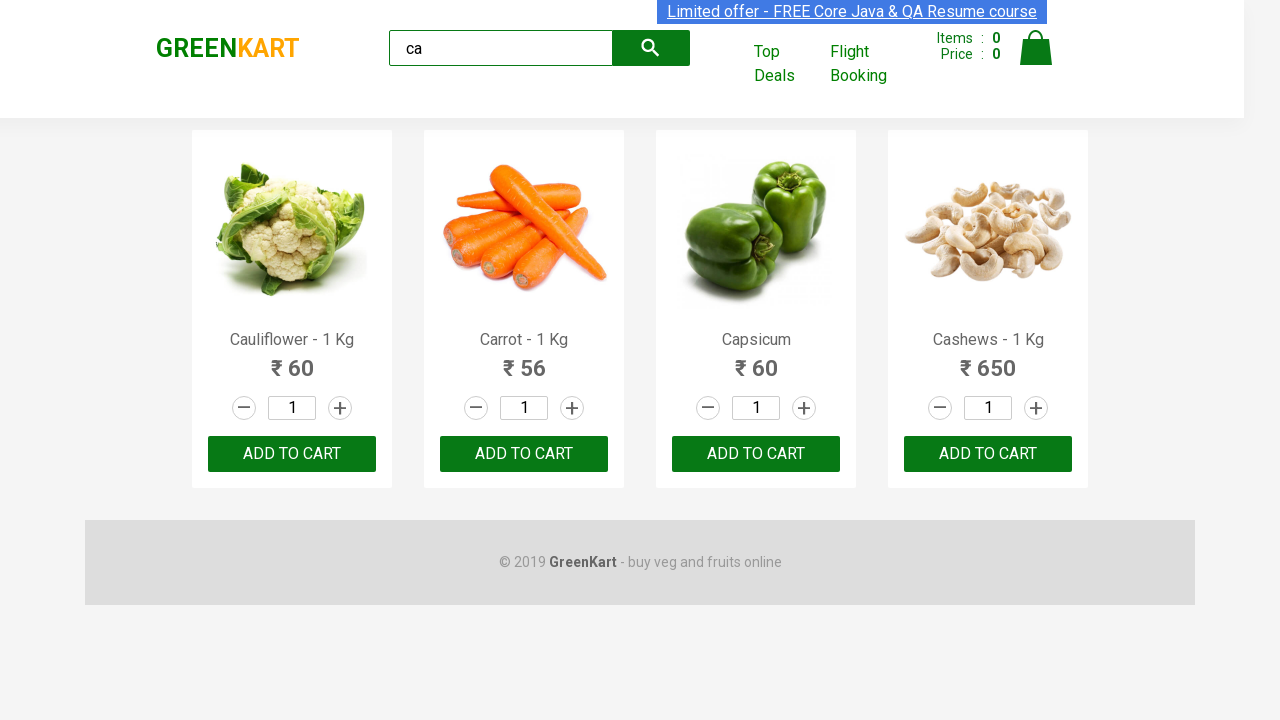

Verified visible products are present
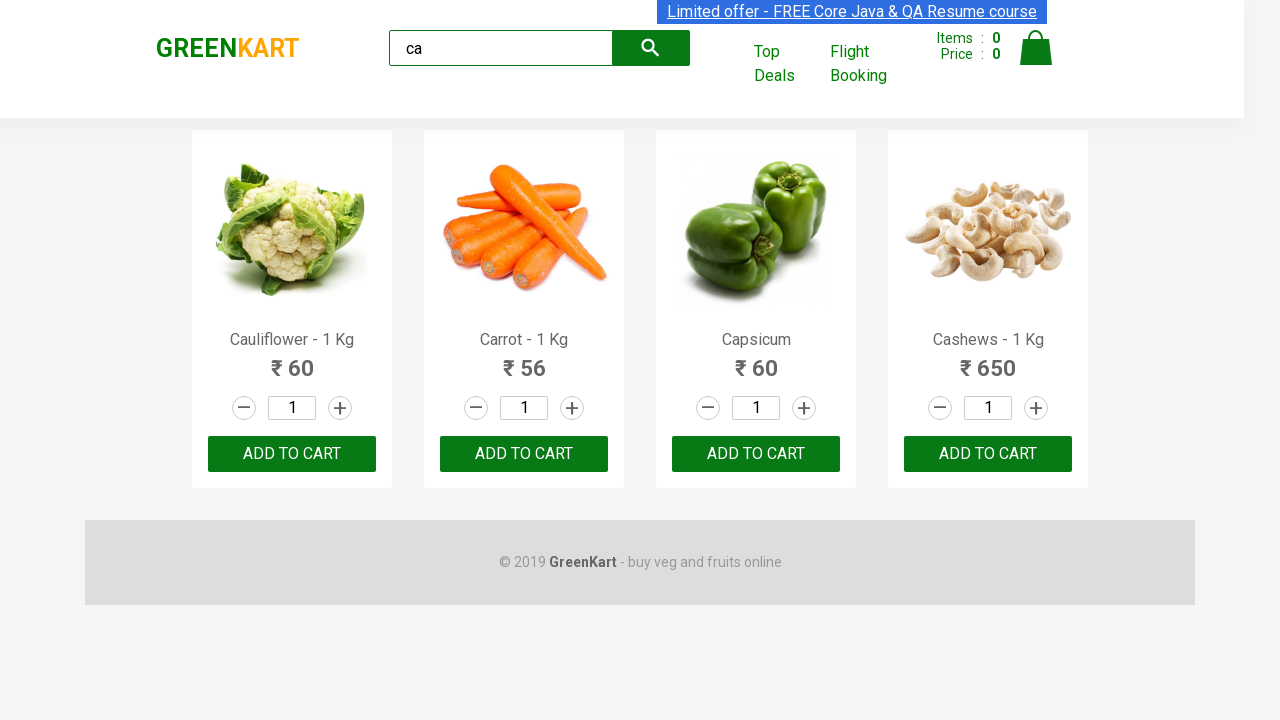

Clicked add to cart button on 3rd product at (756, 454) on :nth-child(3) > .product-action > button
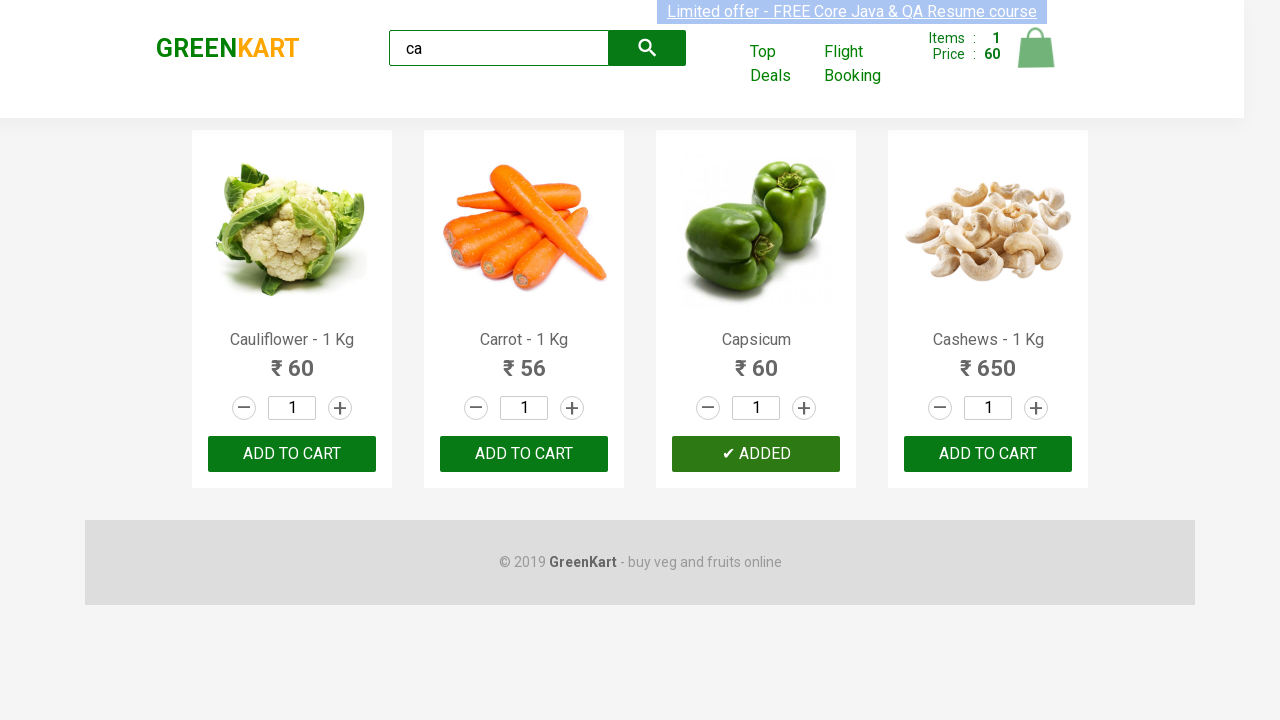

Clicked add to cart button on 2nd product at (524, 454) on .products .product >> nth=1 >> button >> internal:has-text="ADD TO CART"i
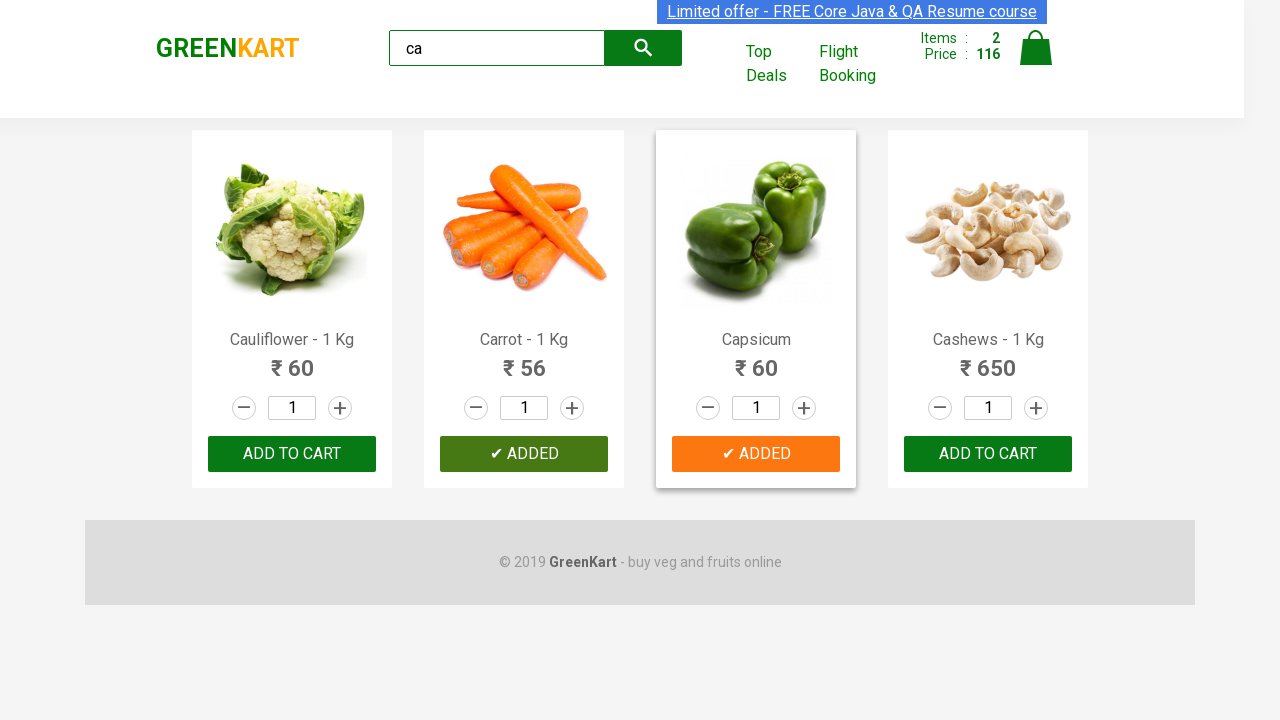

Retrieved product count: 4 products found
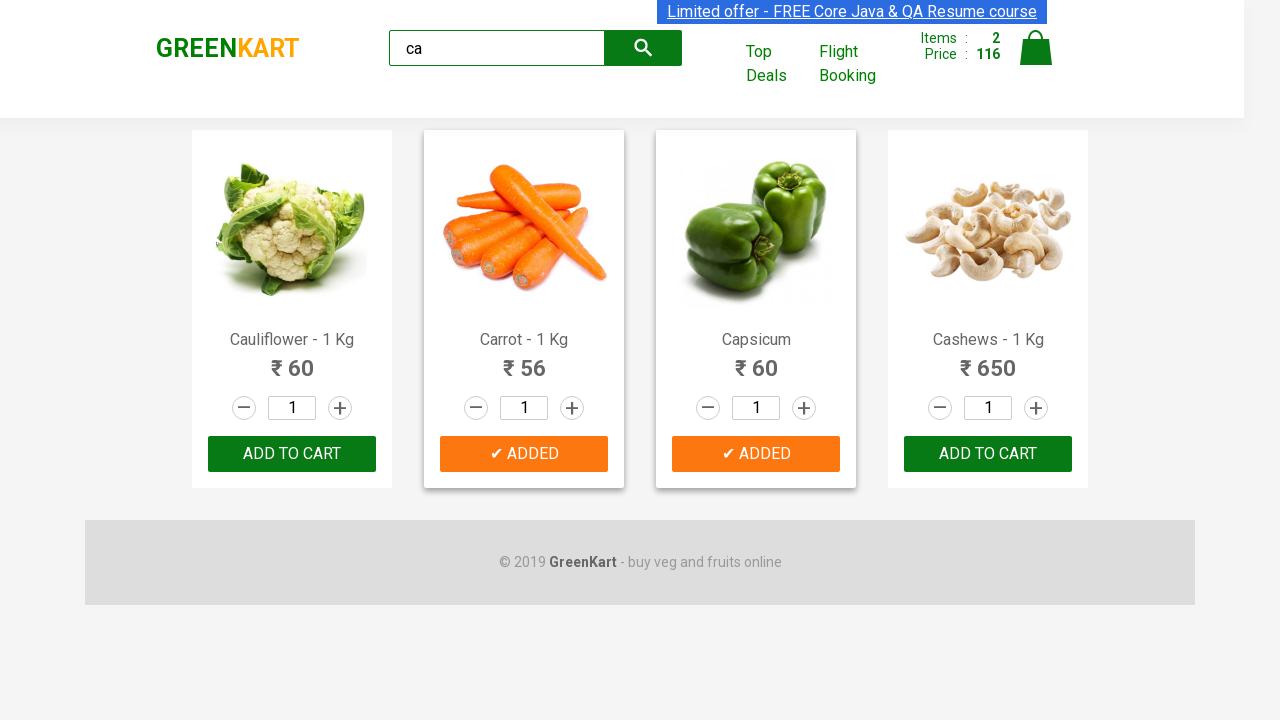

Found and clicked add to cart for Cashews product at index 3 at (988, 454) on .products .product >> nth=3 >> button
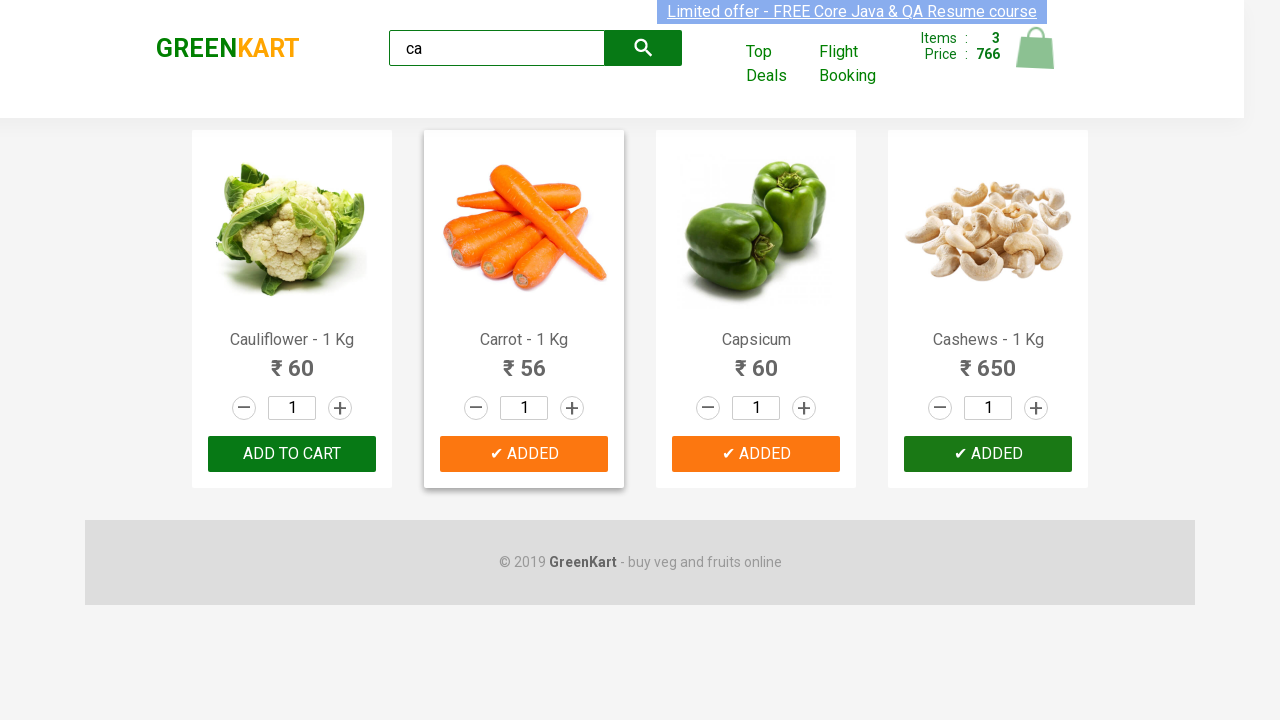

Retrieved brand logo text: GREENKART
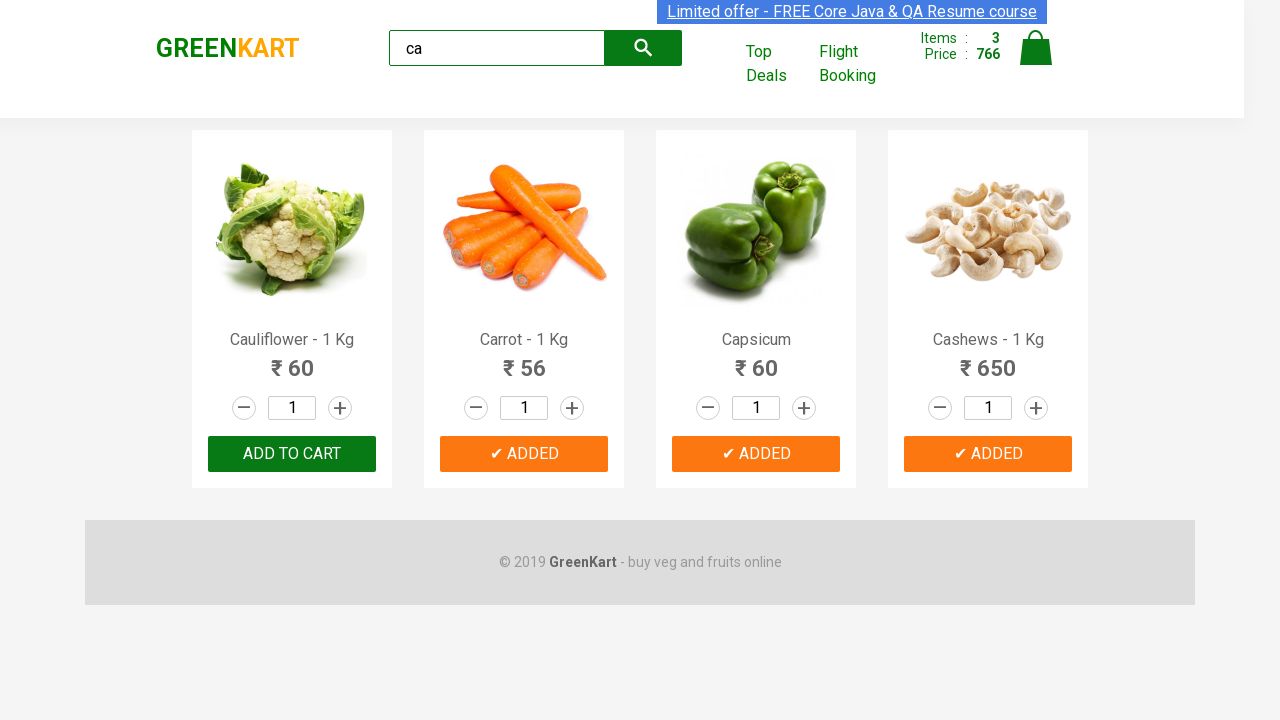

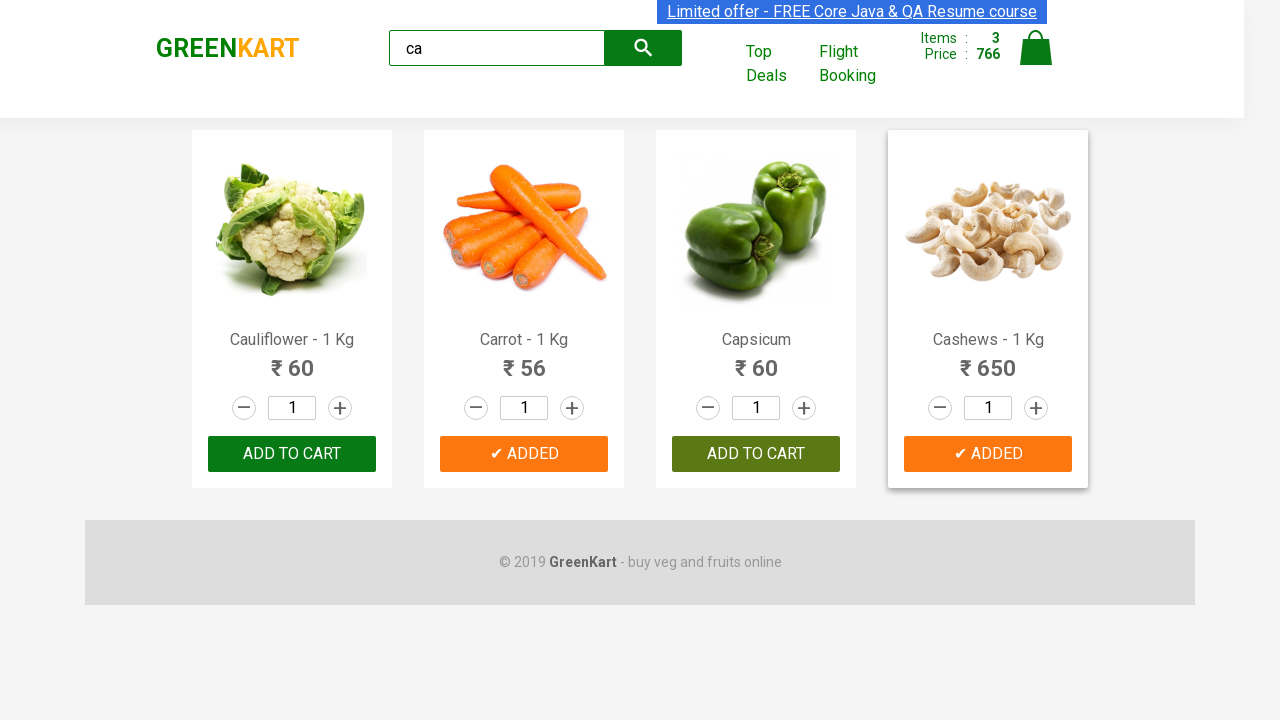